Tests multi-tab window handling by opening a new tab, navigating to a different page, extracting a course name, switching back to the parent window, and filling a form field with the extracted text

Starting URL: https://rahulshettyacademy.com/angularpractice/

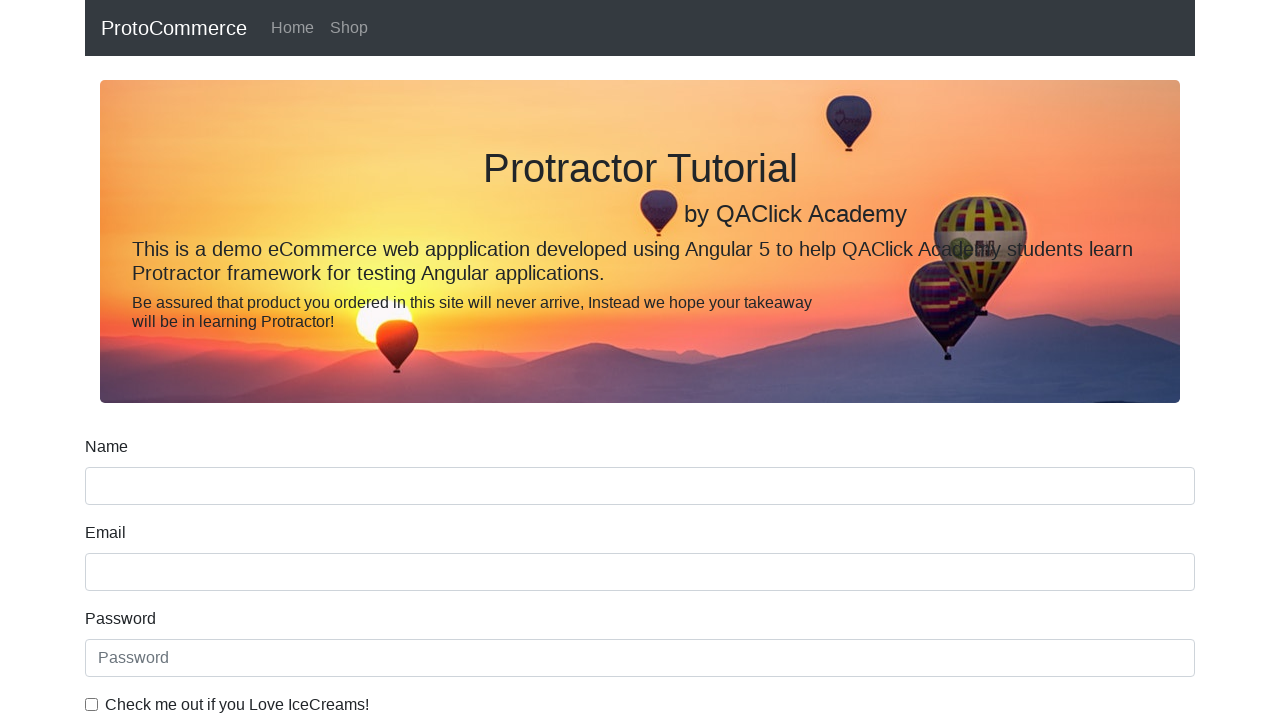

Opened a new tab in the browser context
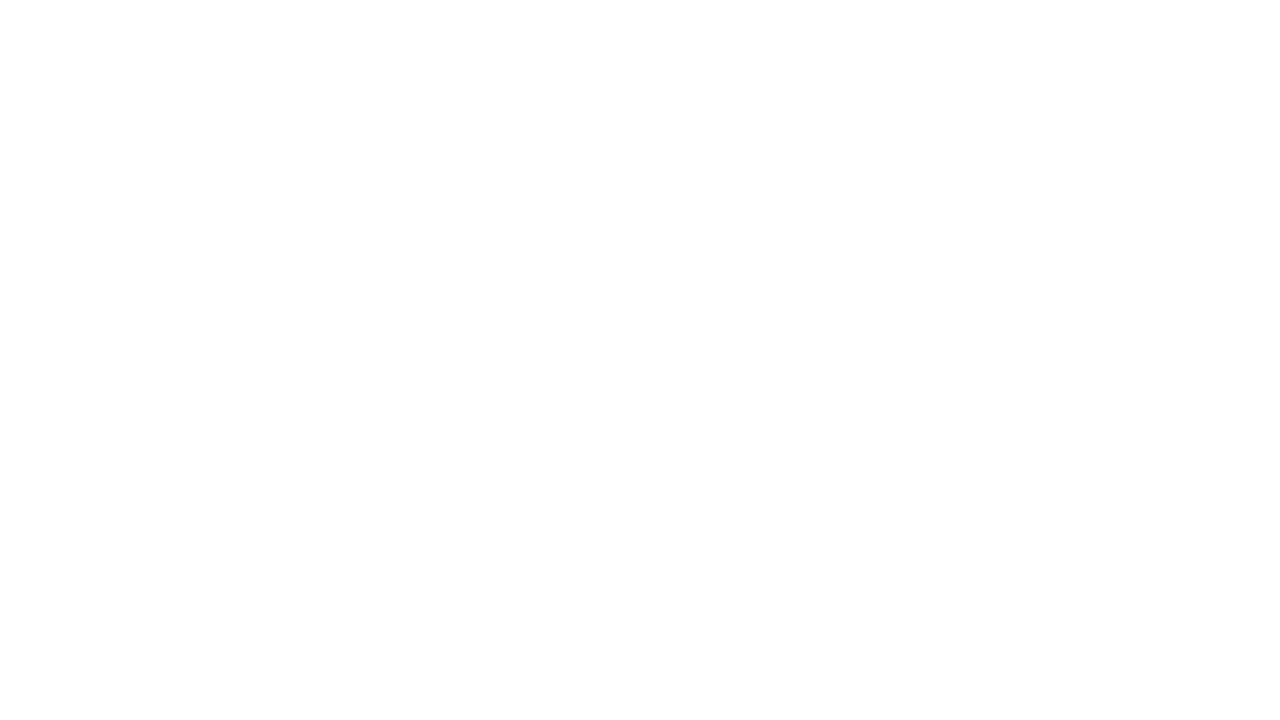

Navigated to Rahul Shetty Academy homepage in new tab
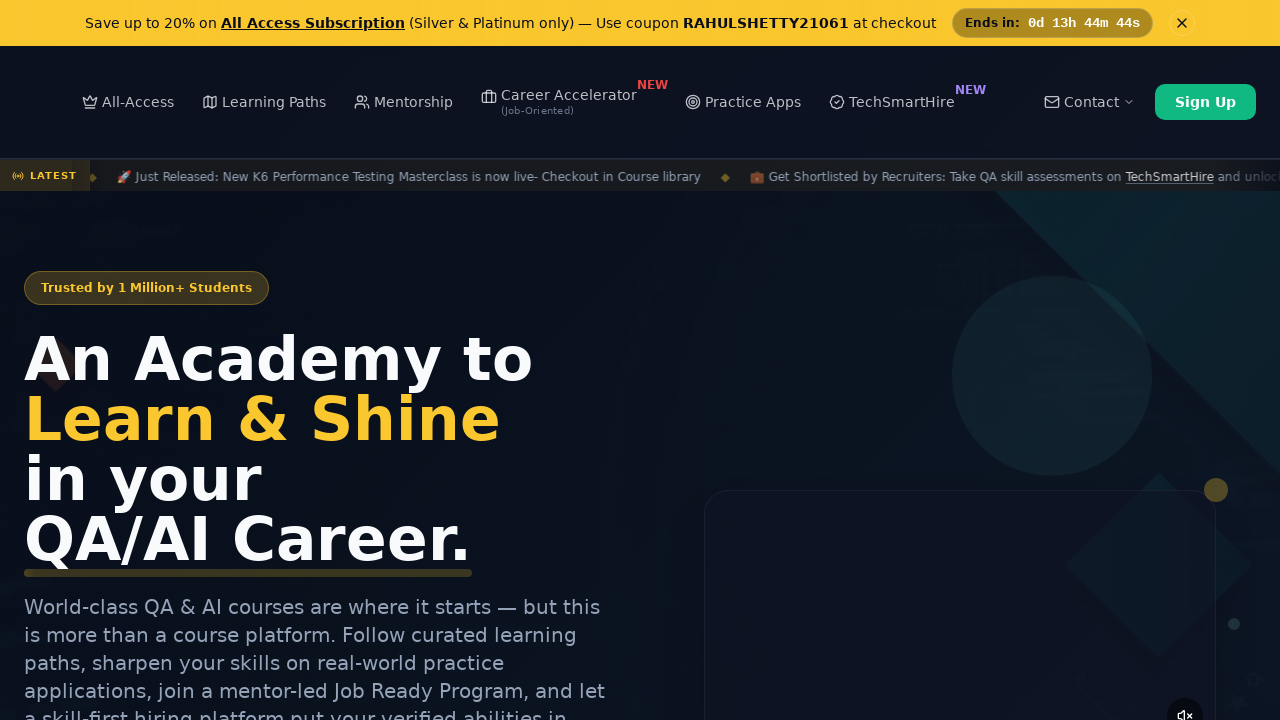

Located course links on the homepage
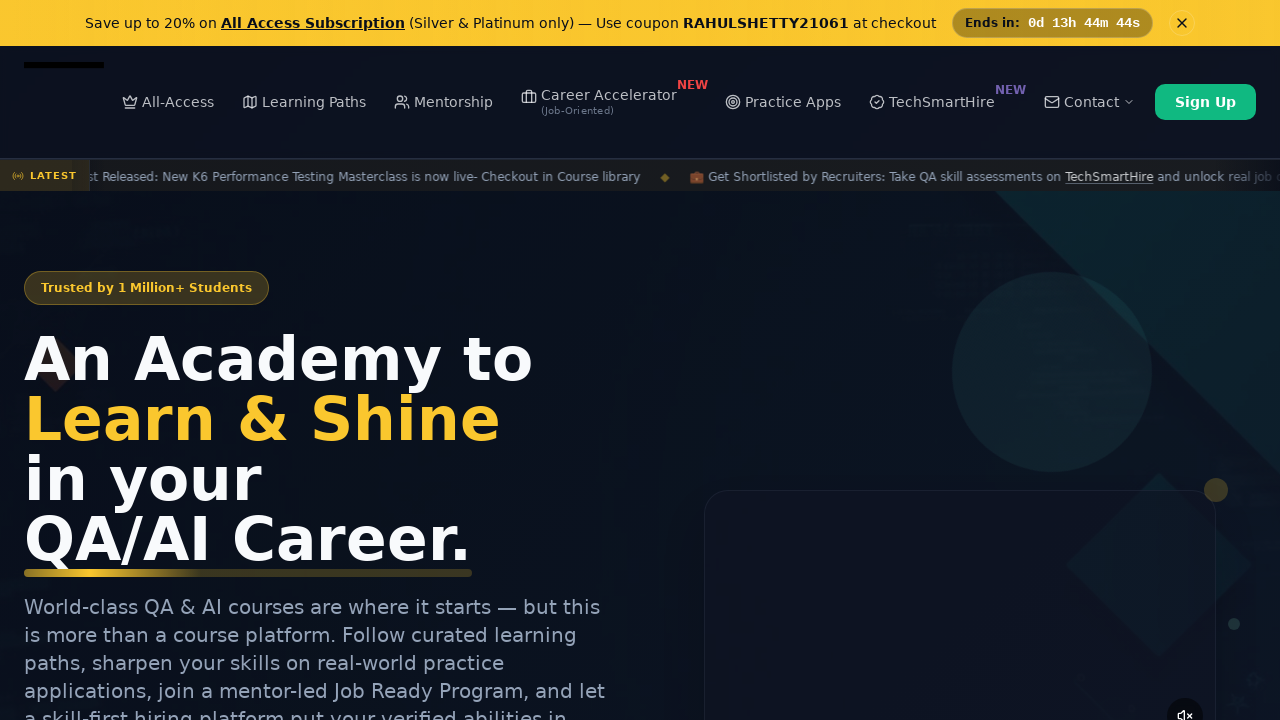

Extracted course name: 'Playwright Testing' from second course link
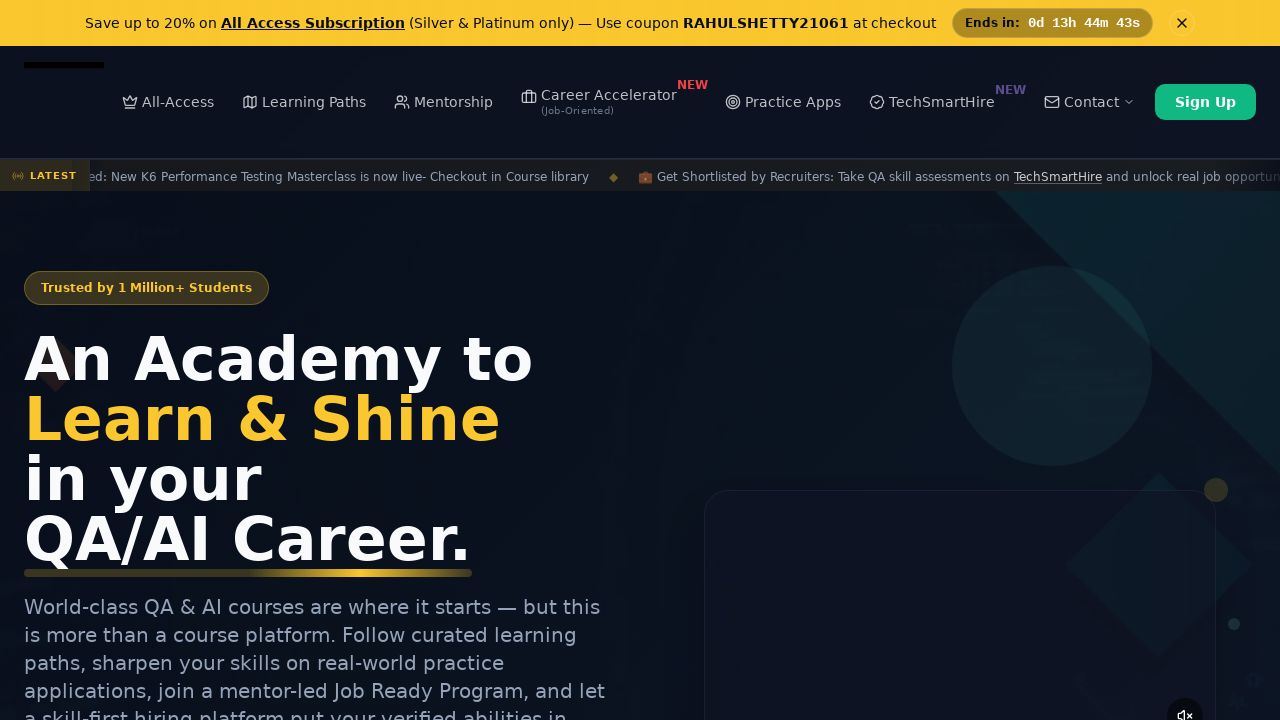

Switched back to parent window
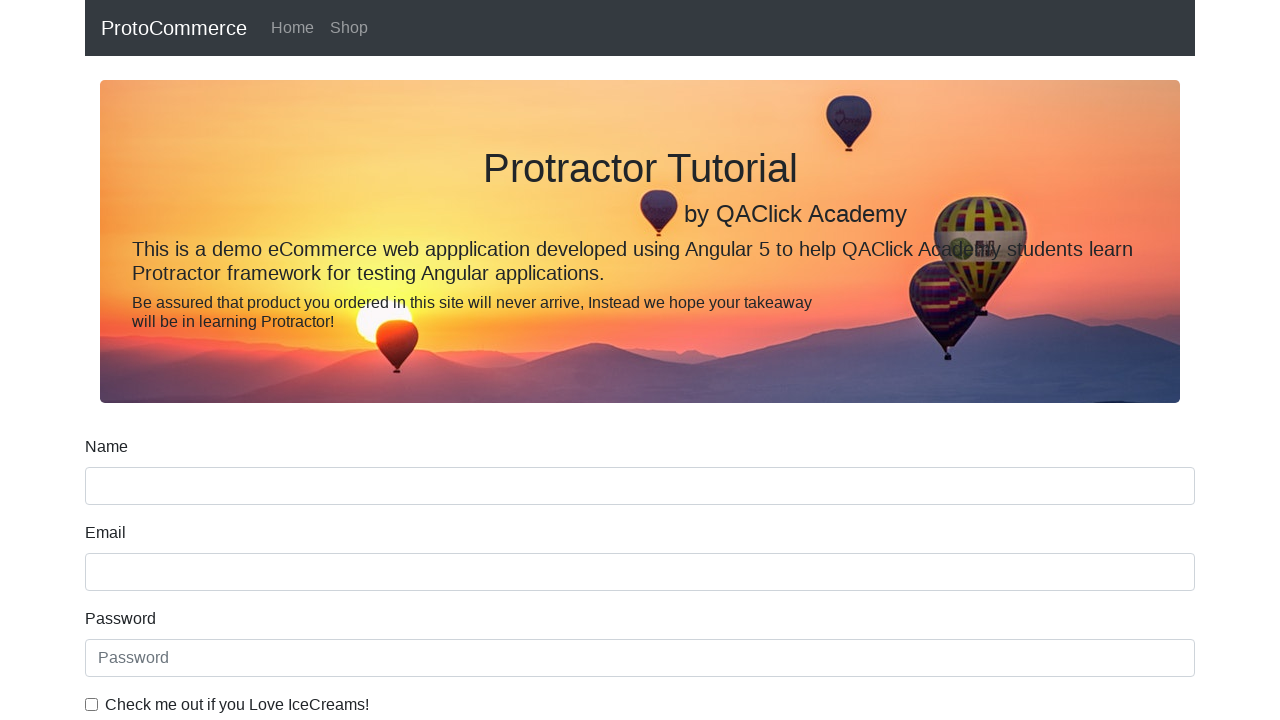

Filled name field with extracted course name: 'Playwright Testing' on input[name='name']
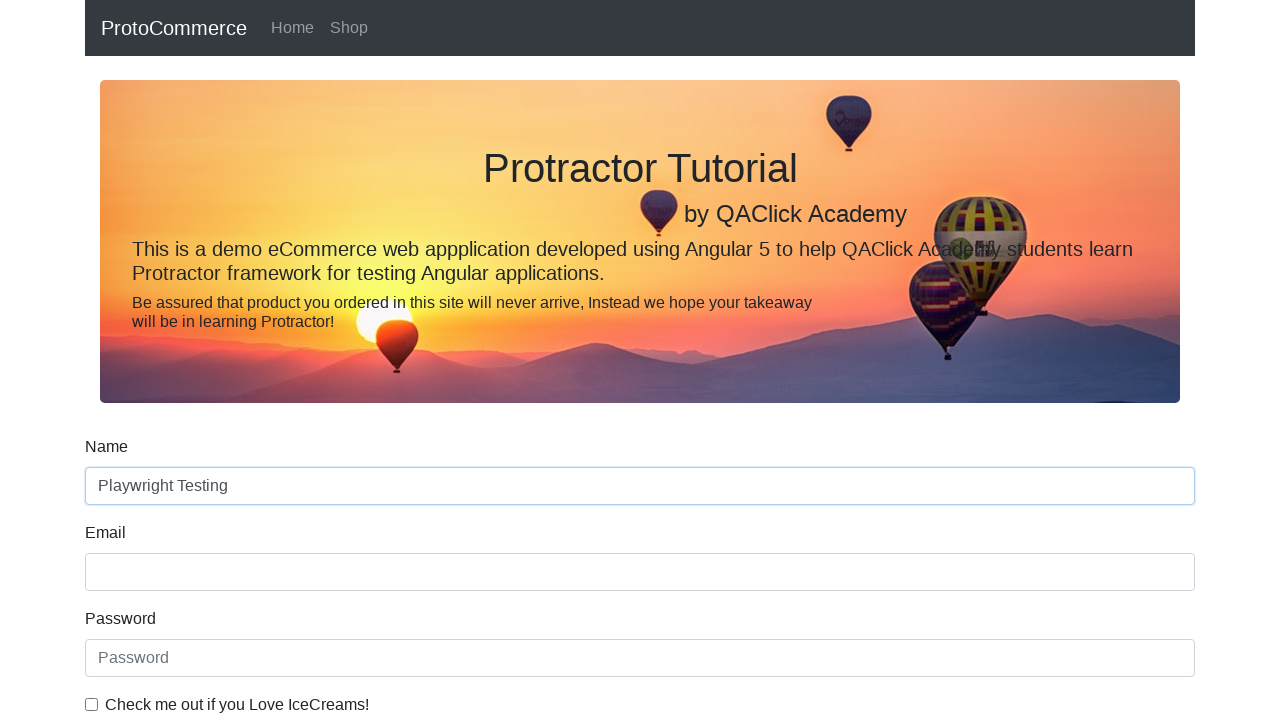

Closed the new tab
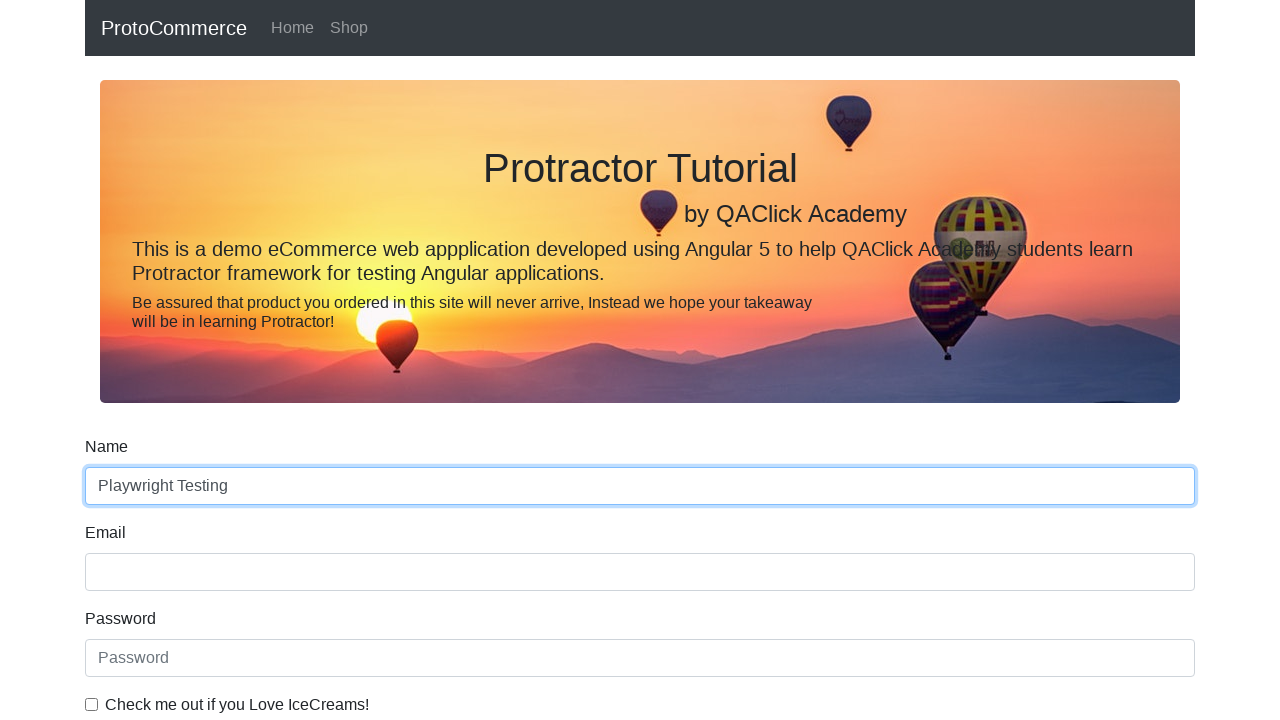

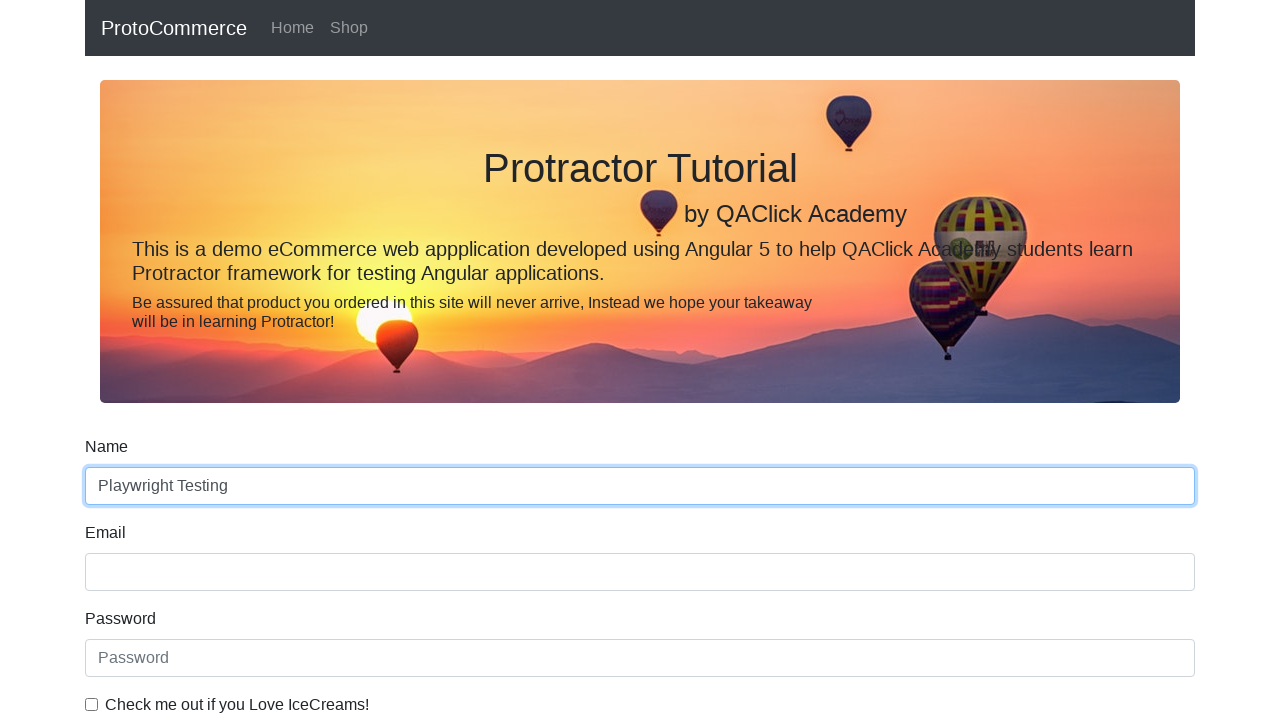